Tests window handling functionality by clicking a button that opens a new tab/window, switching between windows, and verifying the window titles

Starting URL: https://www.globalsqa.com/demo-site/frames-and-windows/

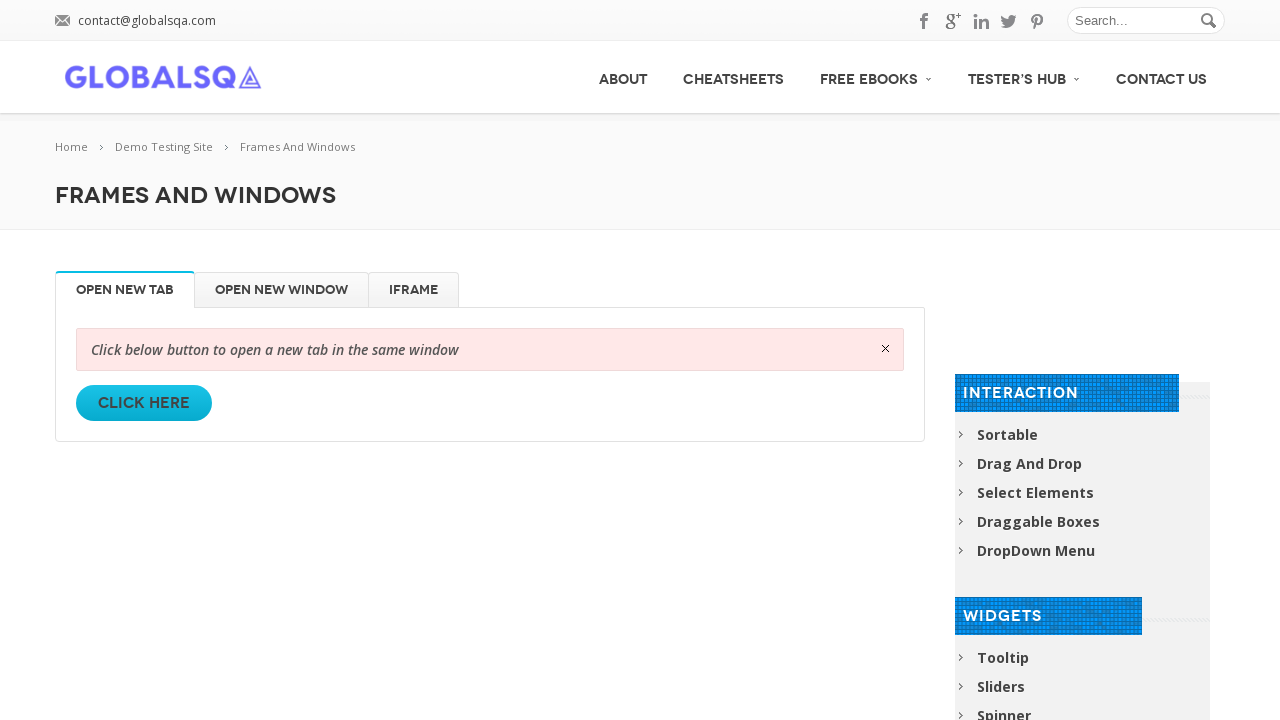

Clicked button to open new tab/window at (144, 403) on xpath=//div[@class='single_tab_div resp-tab-content resp-tab-content-active']//a
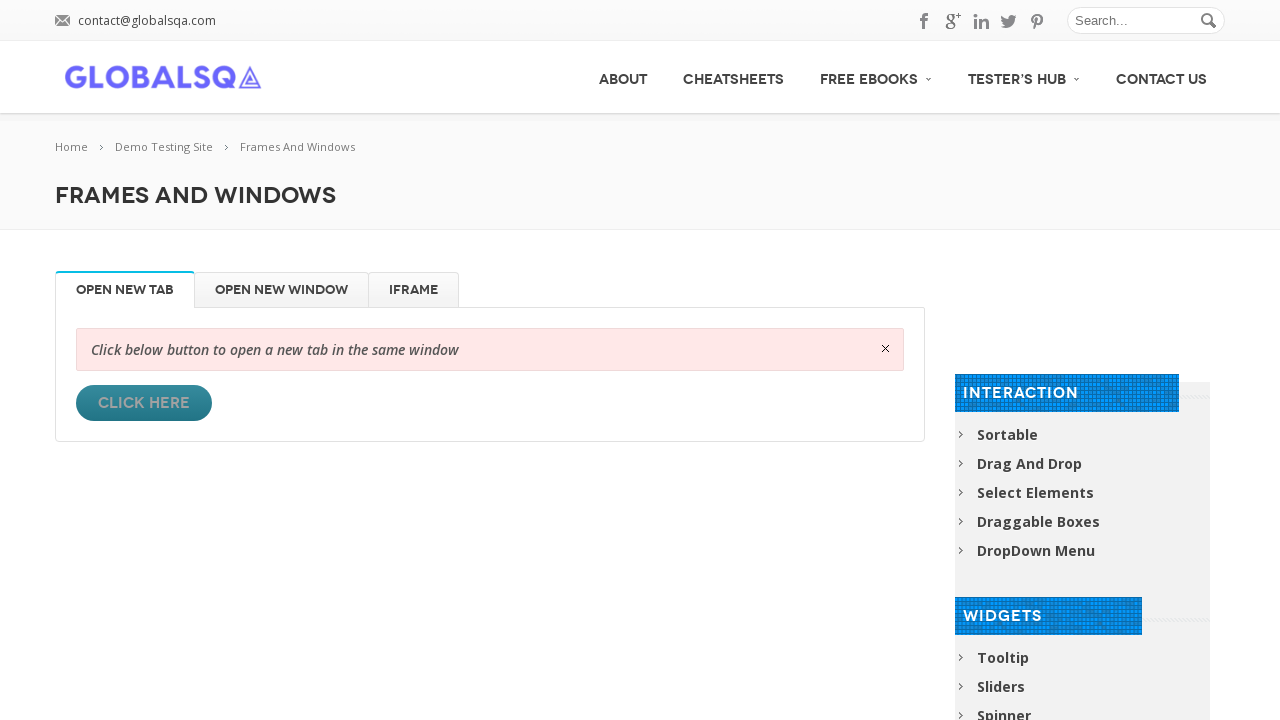

Waited 1000ms for new page to open
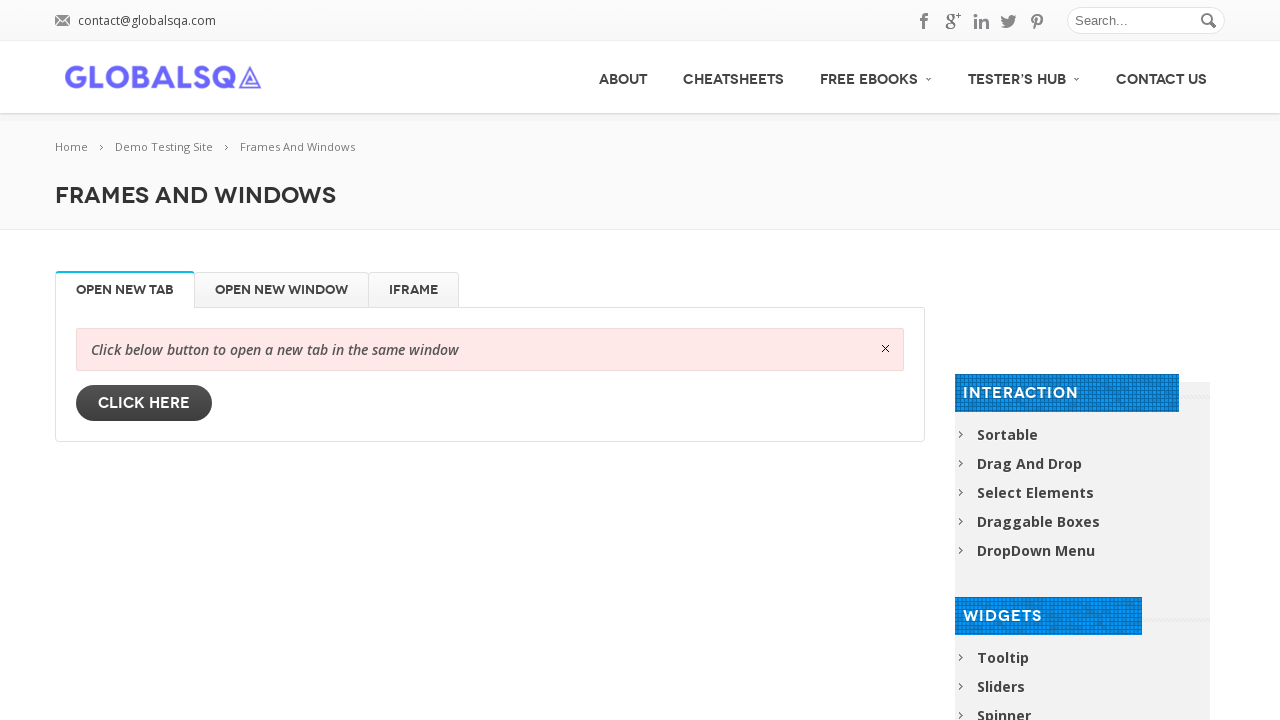

Retrieved all pages from context
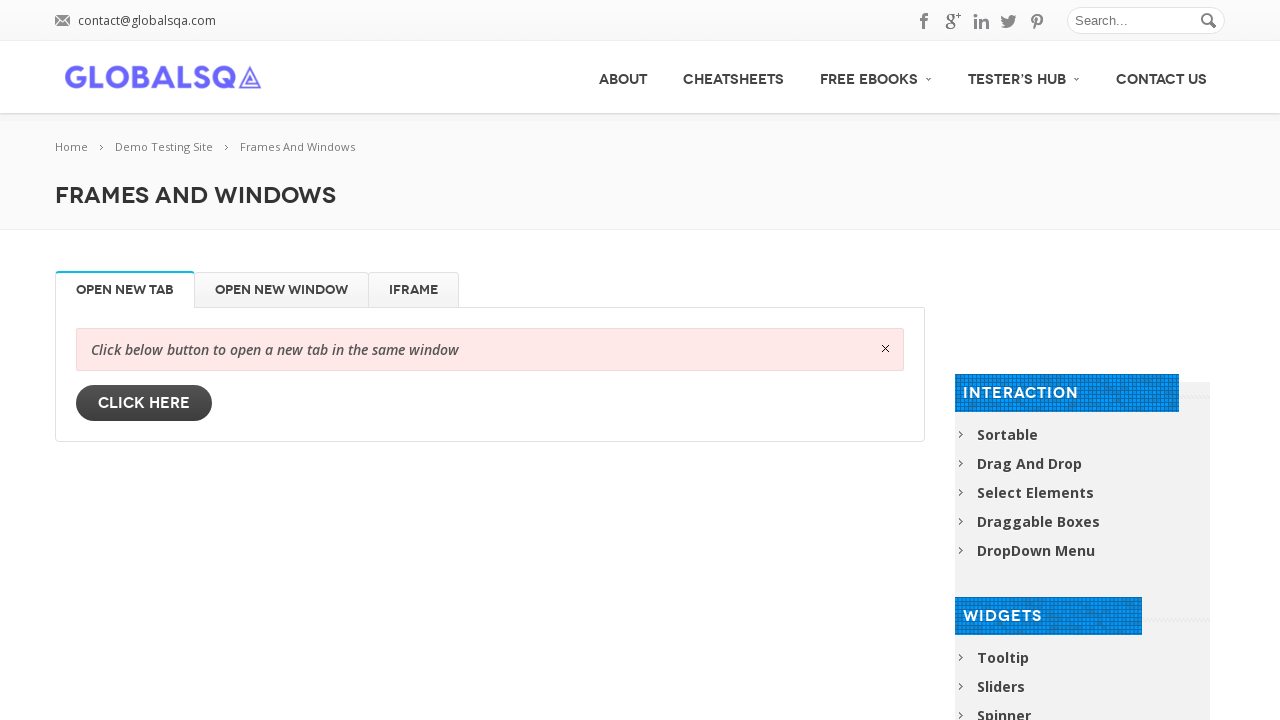

Switched to new tab/window - Child Window Title: Frames And Windows - GlobalSQA
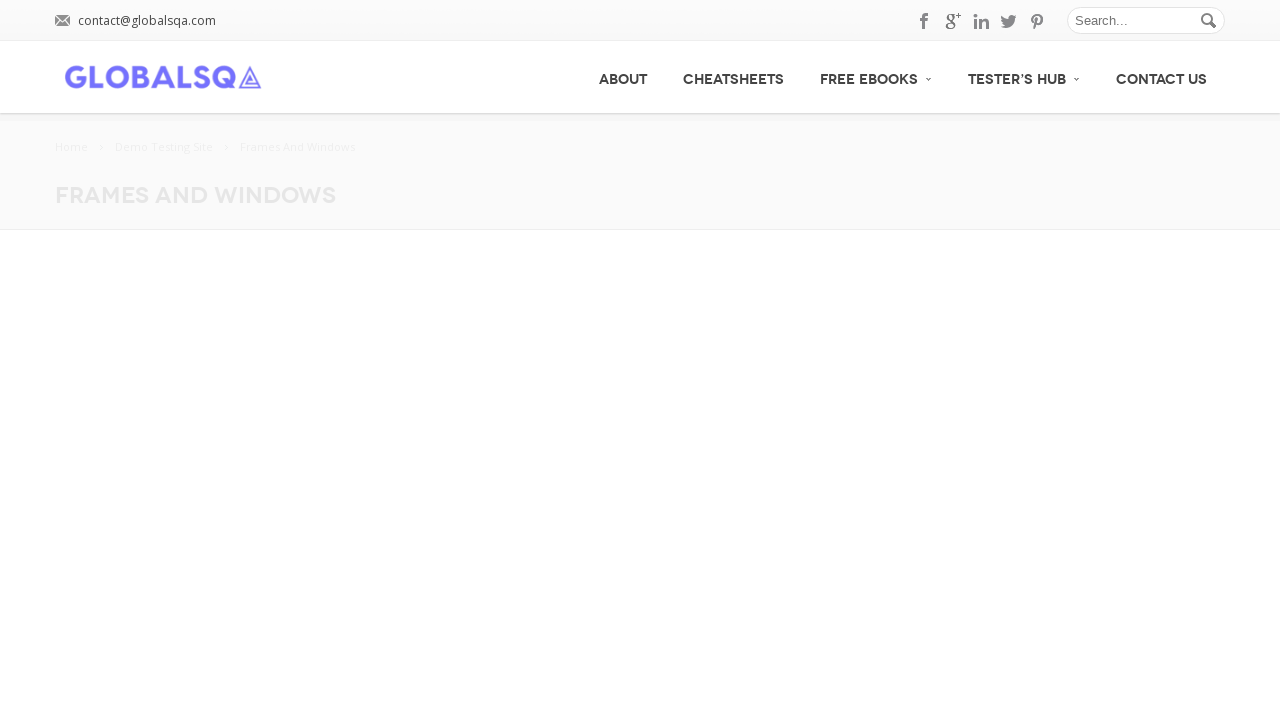

Switched back to original tab - Parent Window Title: Frames And Windows - GlobalSQA
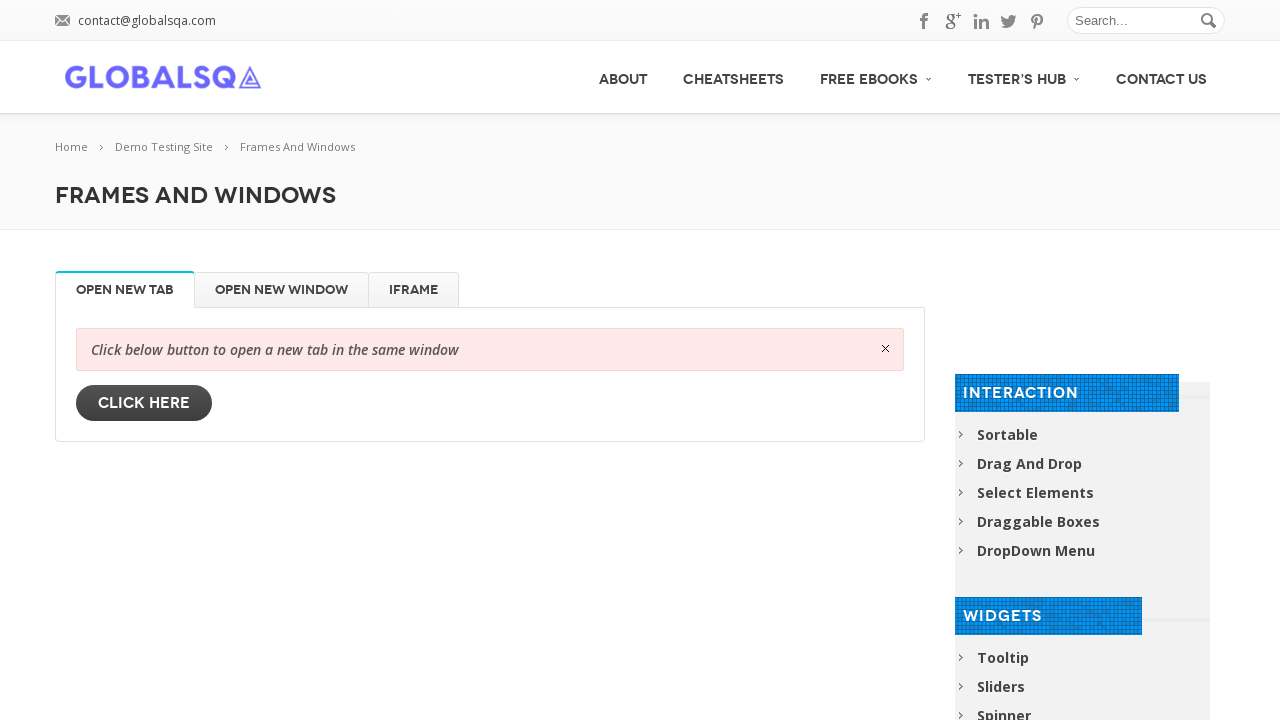

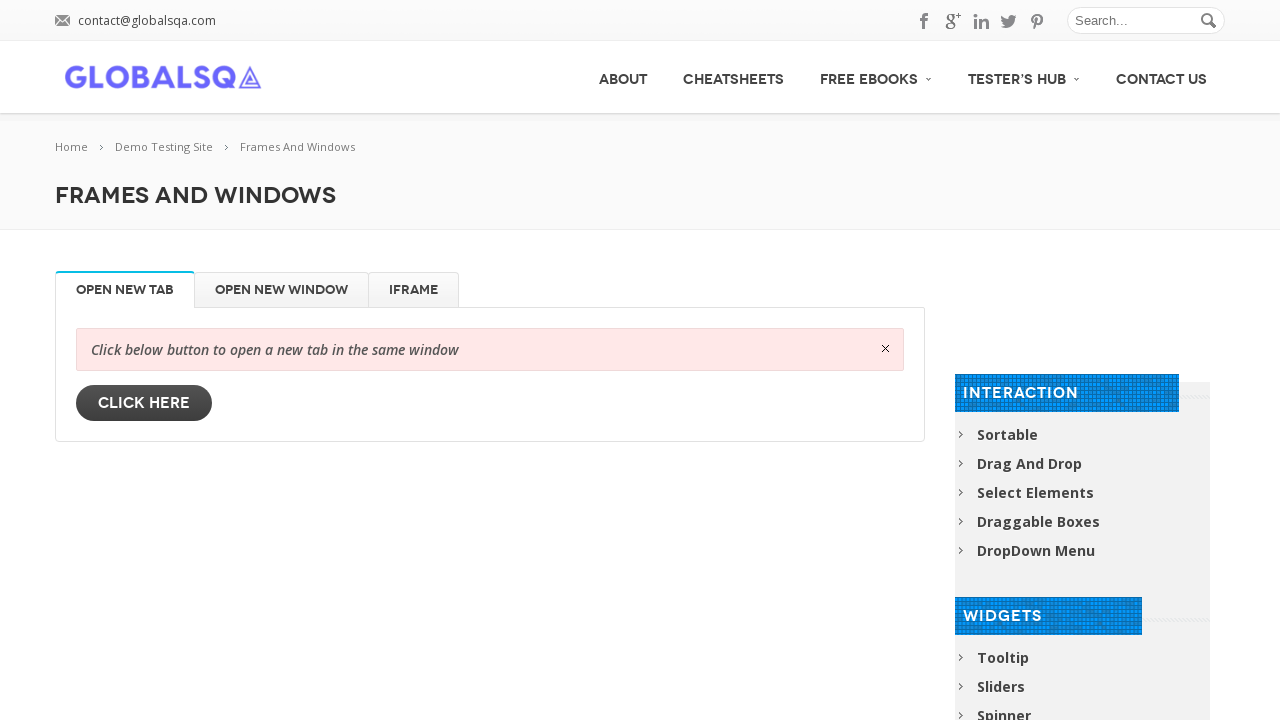